Tests drag and drop functionality by switching to an iframe and dragging an element onto a droppable target on the jQuery UI demo page

Starting URL: https://jqueryui.com/droppable/

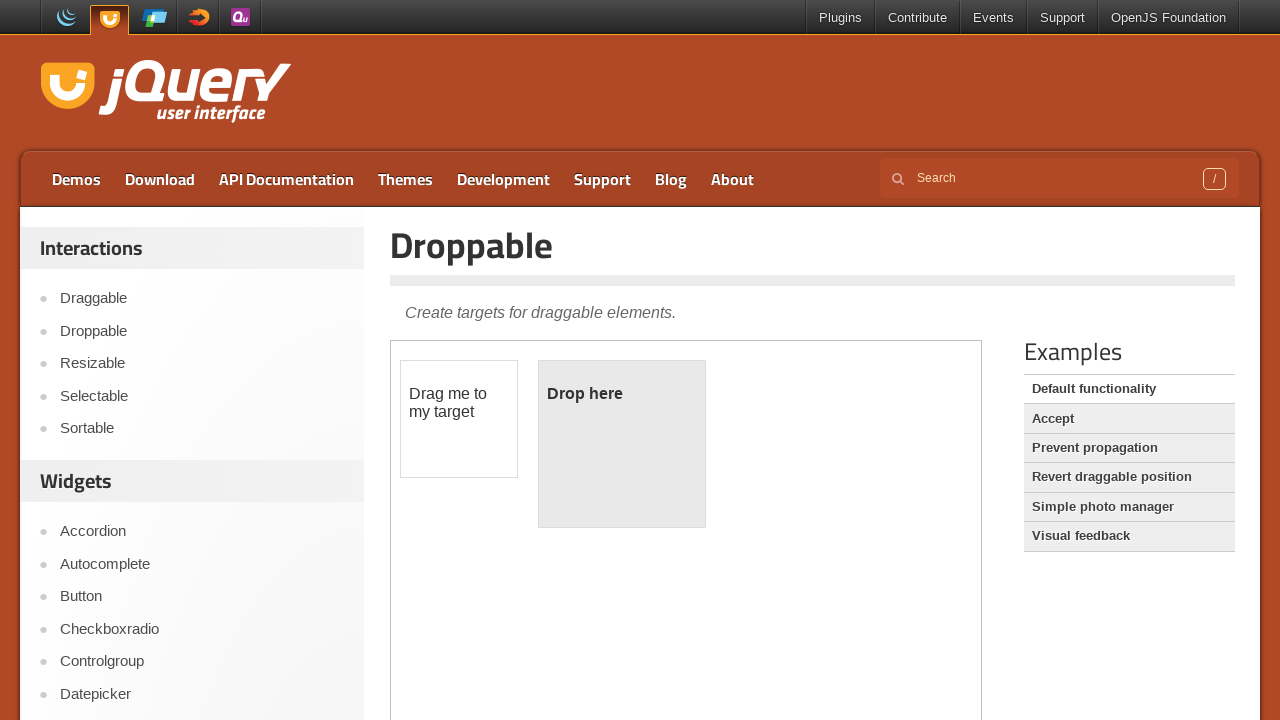

Located the demo iframe
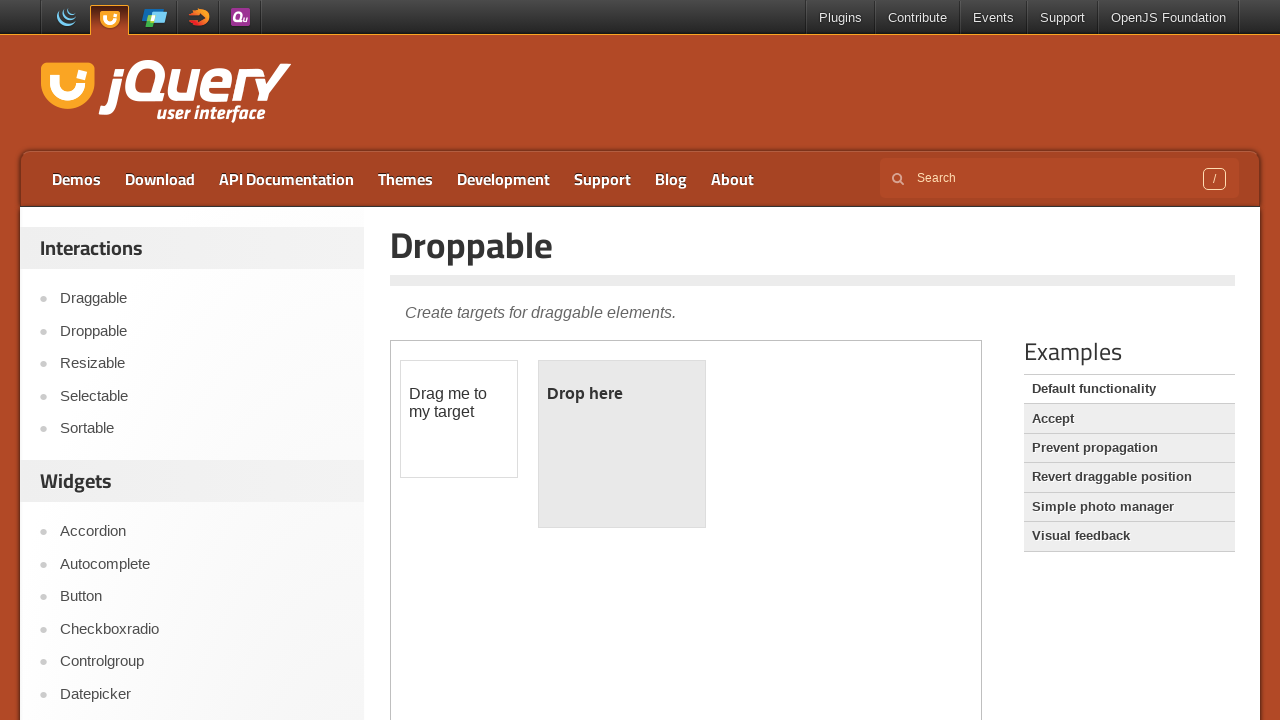

Located the draggable element within the iframe
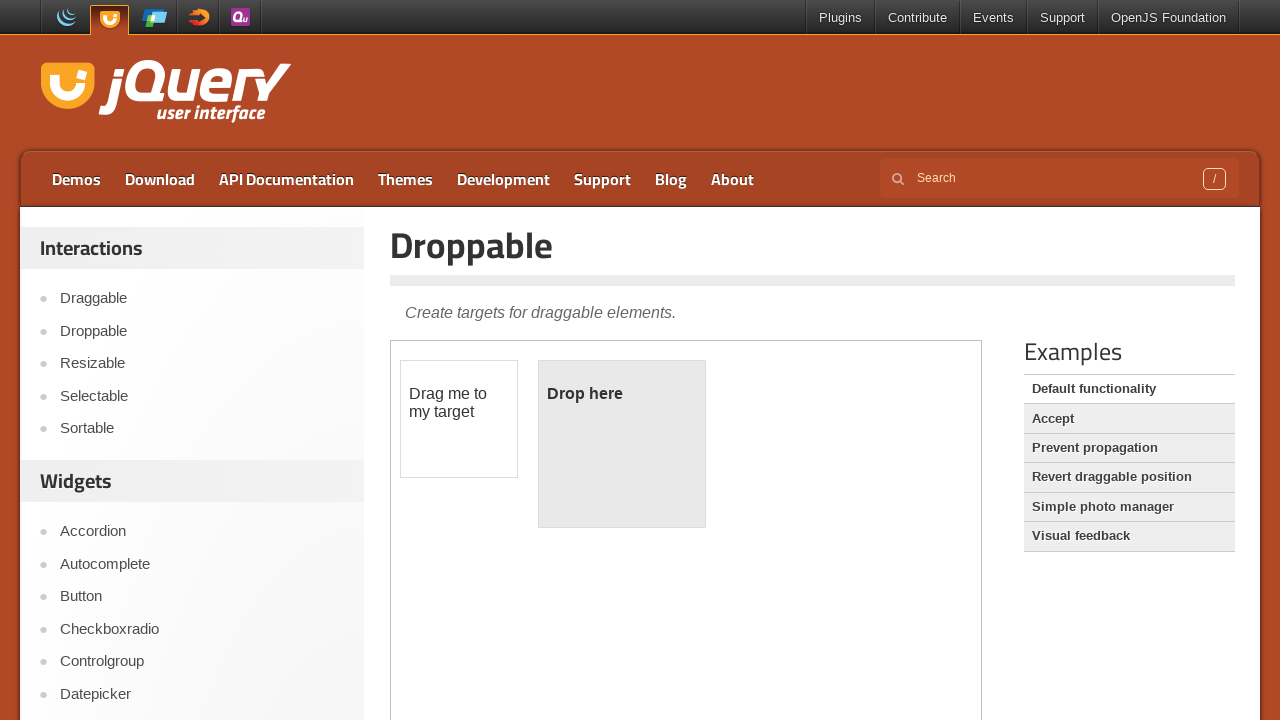

Located the droppable target element within the iframe
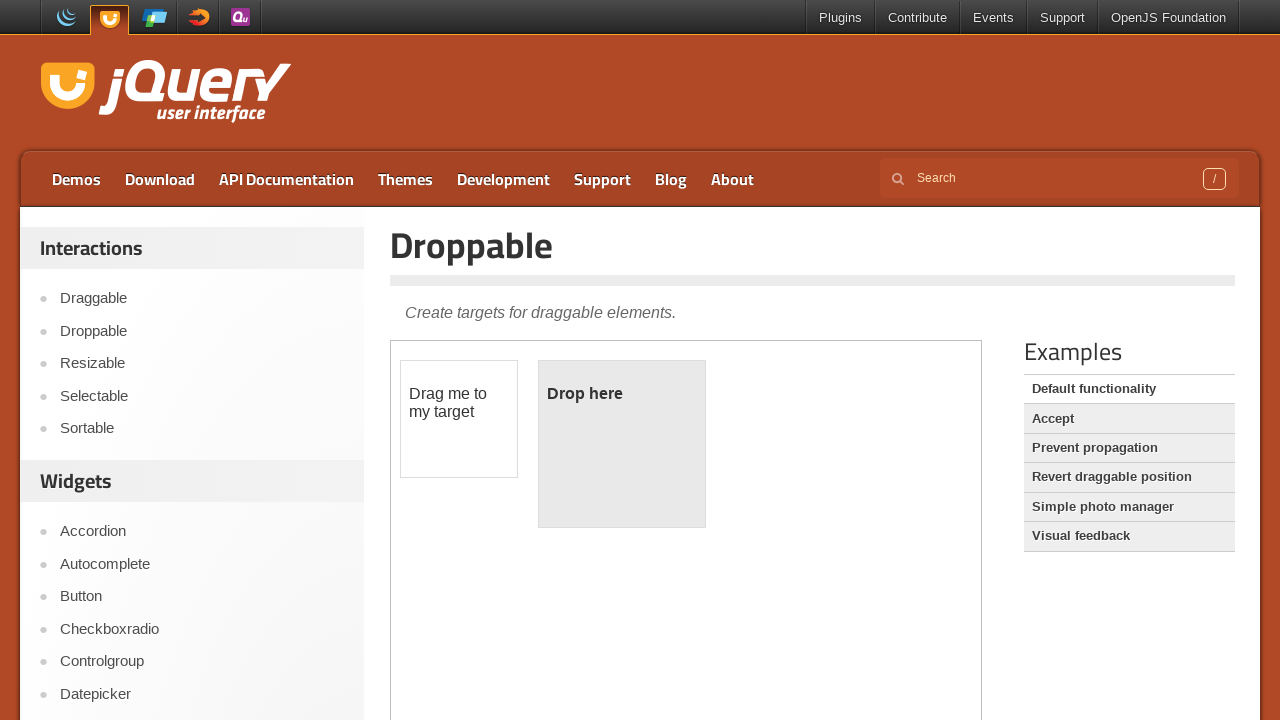

Dragged the draggable element onto the droppable target at (622, 444)
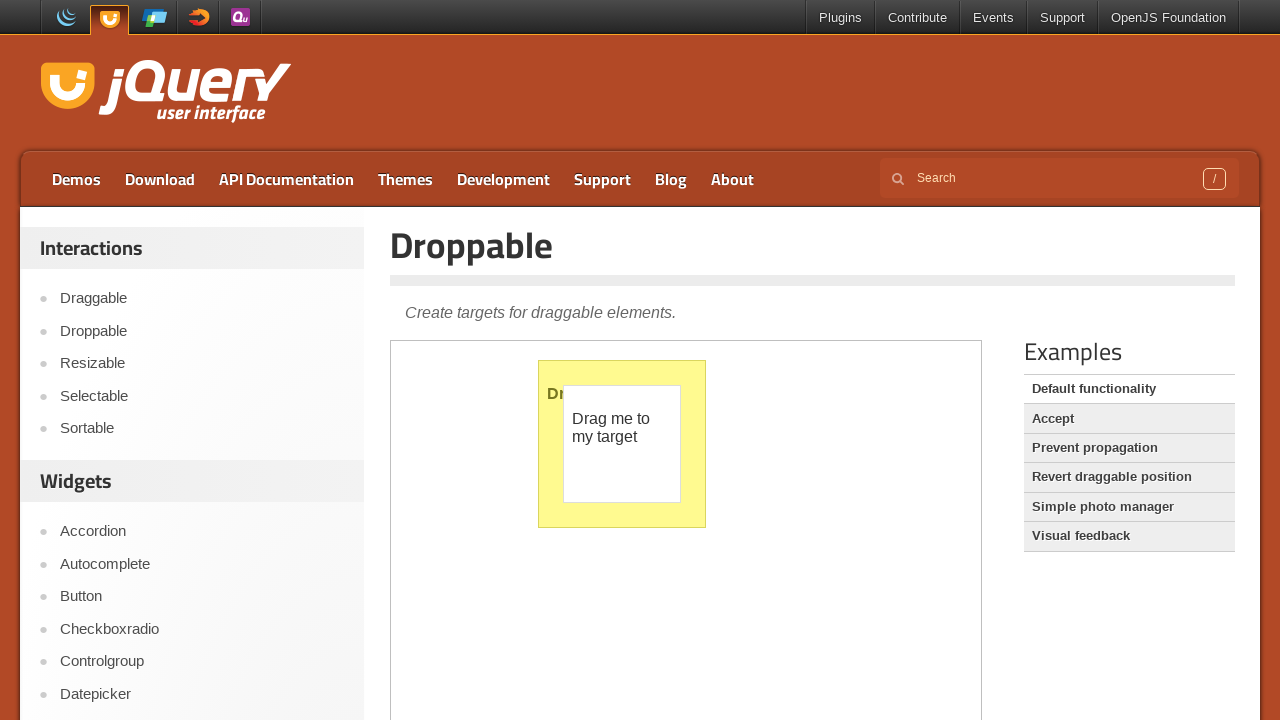

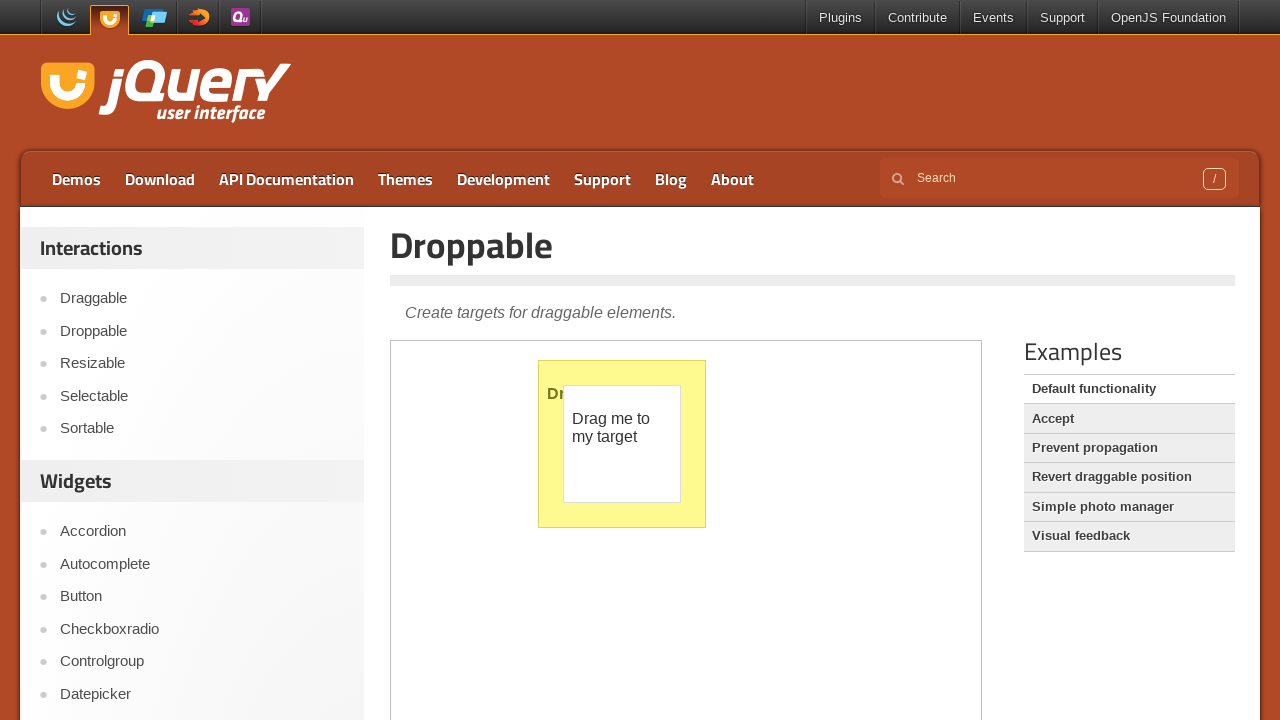